Tests three different button click interactions on DemoQA: double-click, right-click (context click), and regular click, then verifies that confirmation messages appear for each action.

Starting URL: https://demoqa.com/buttons

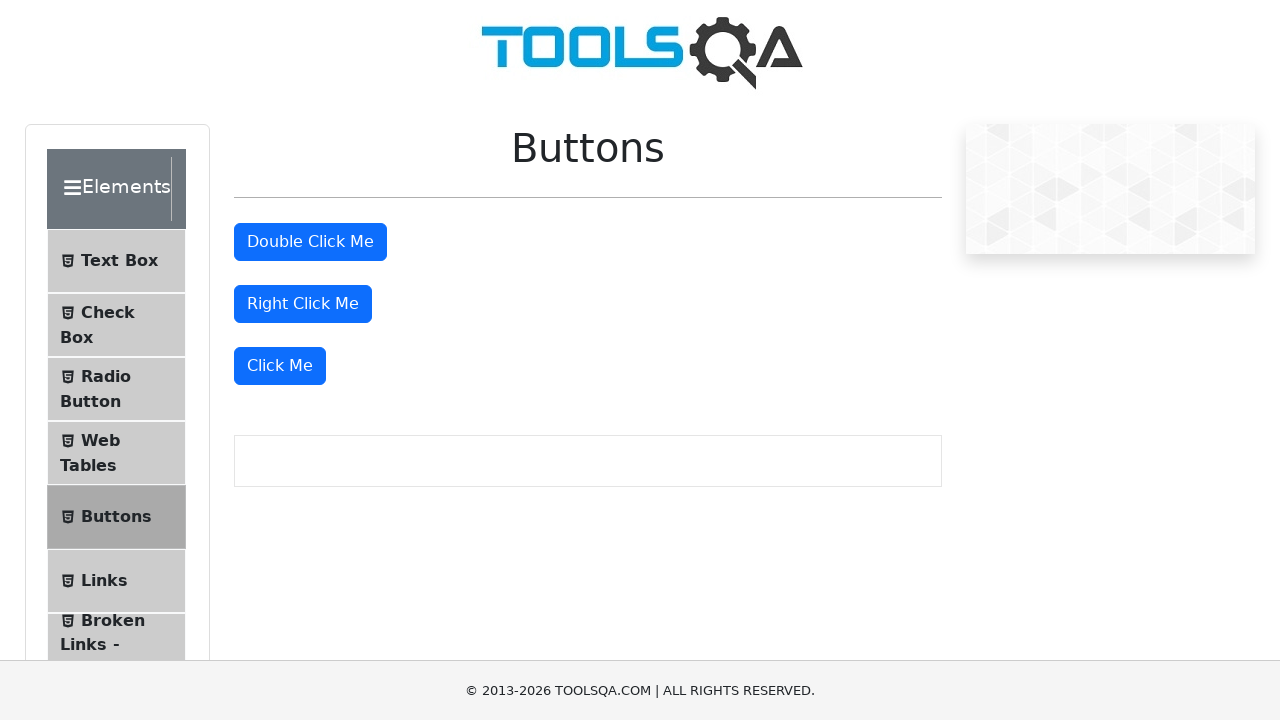

Performed double-click on the double click button at (310, 242) on #doubleClickBtn
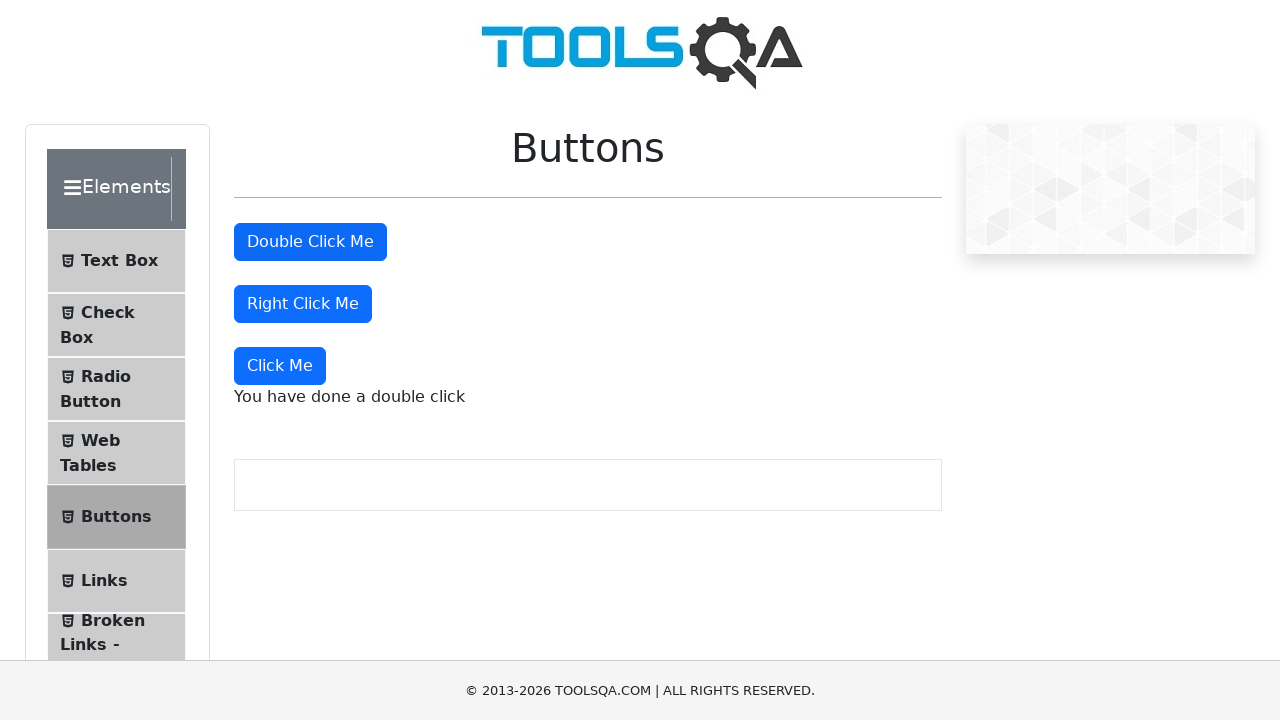

Performed right-click (context click) on the right click button at (303, 304) on #rightClickBtn
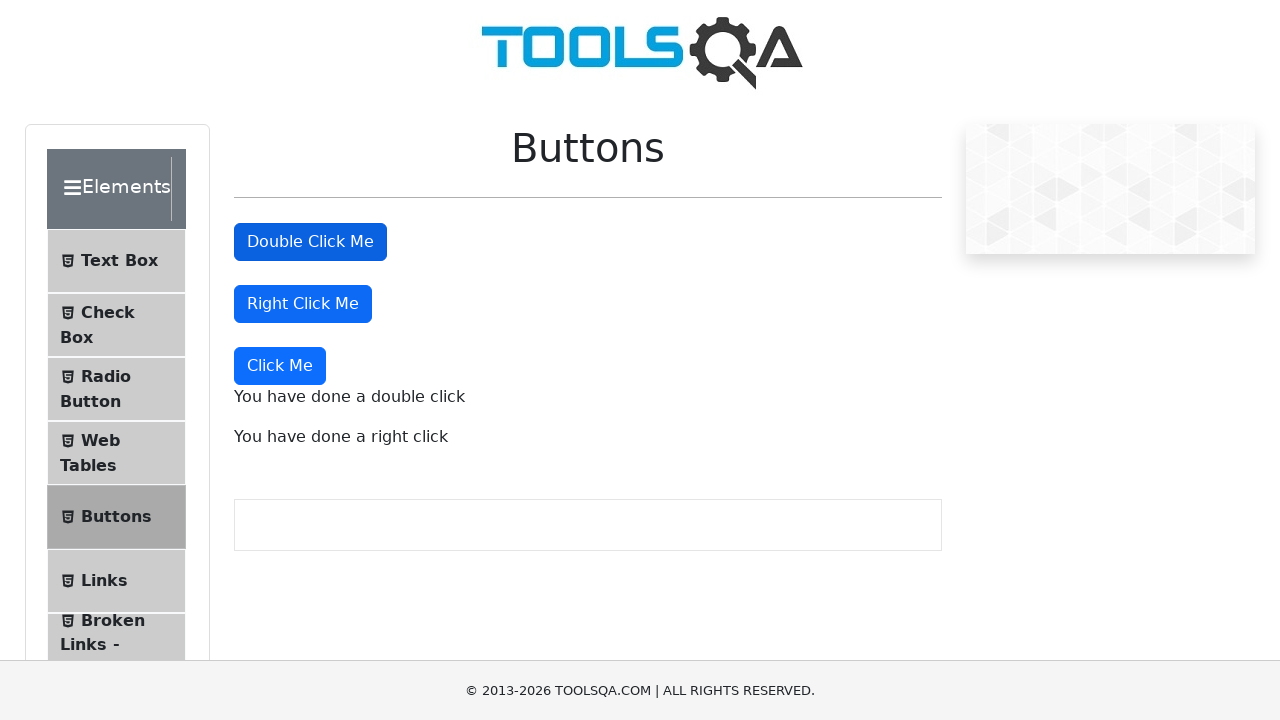

Performed regular click on the 'Click Me' button at (280, 366) on xpath=//button[text()='Click Me']
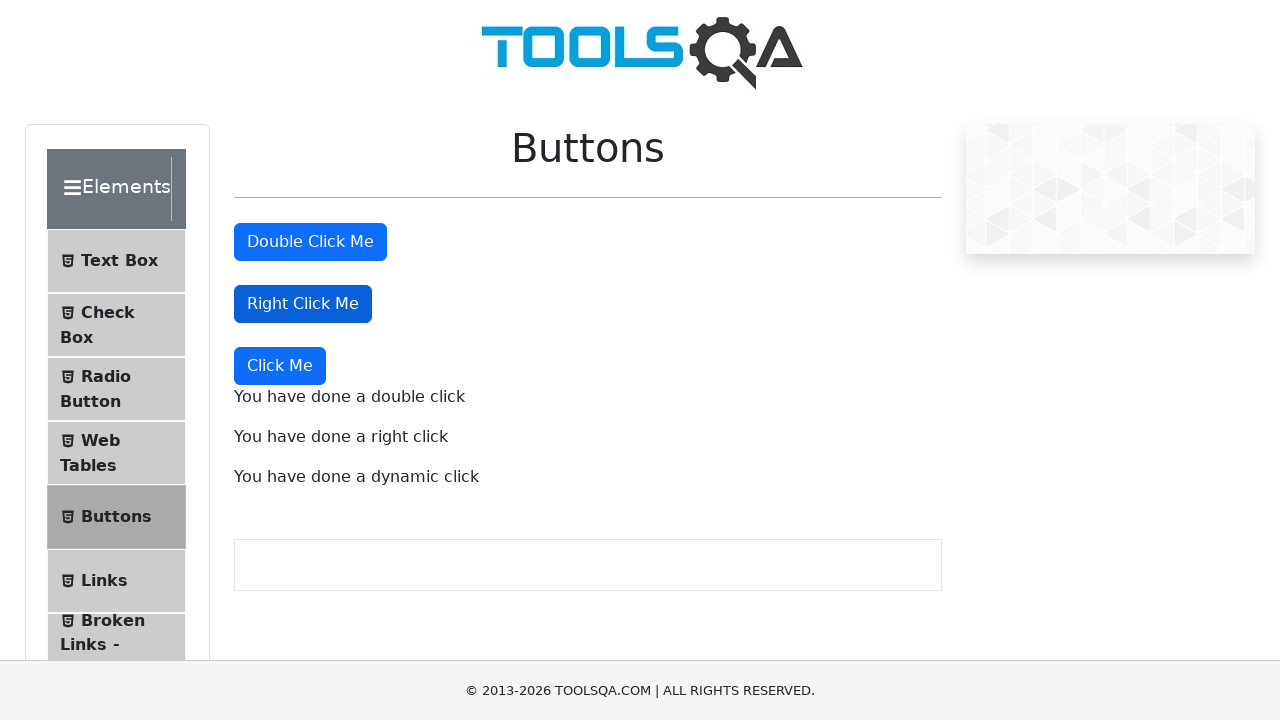

Verified double-click confirmation message appeared
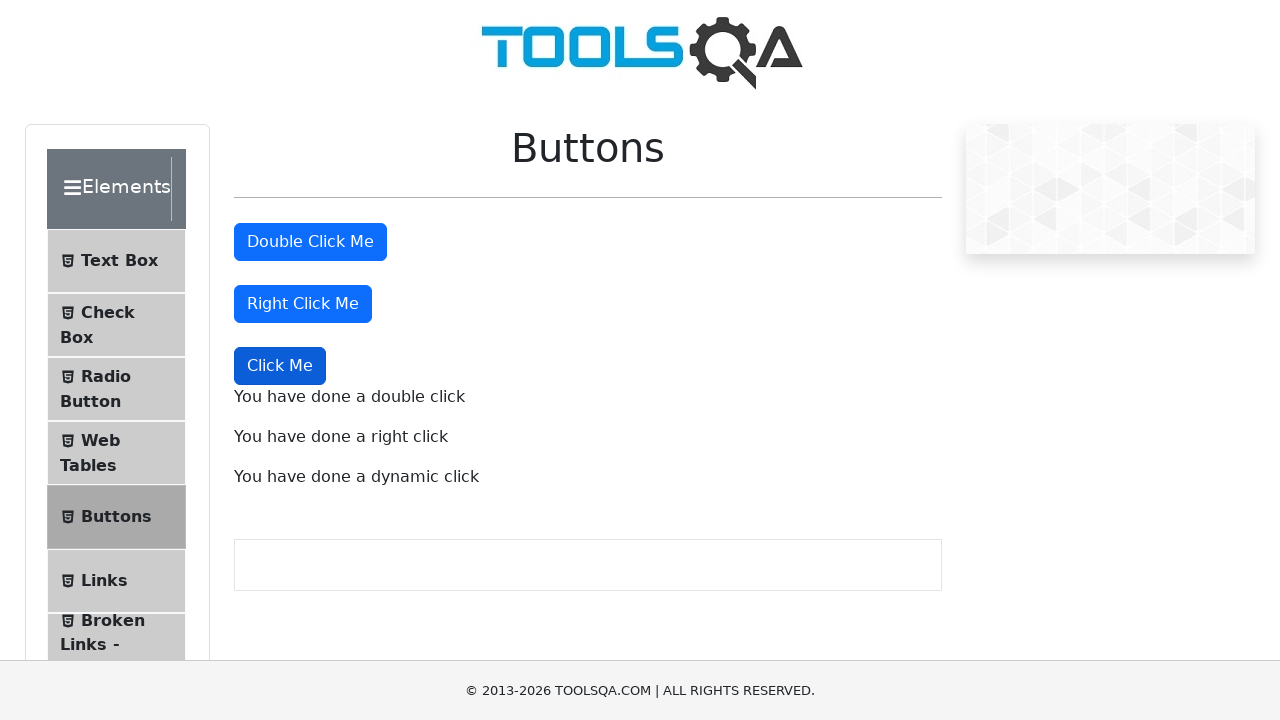

Verified right-click confirmation message appeared
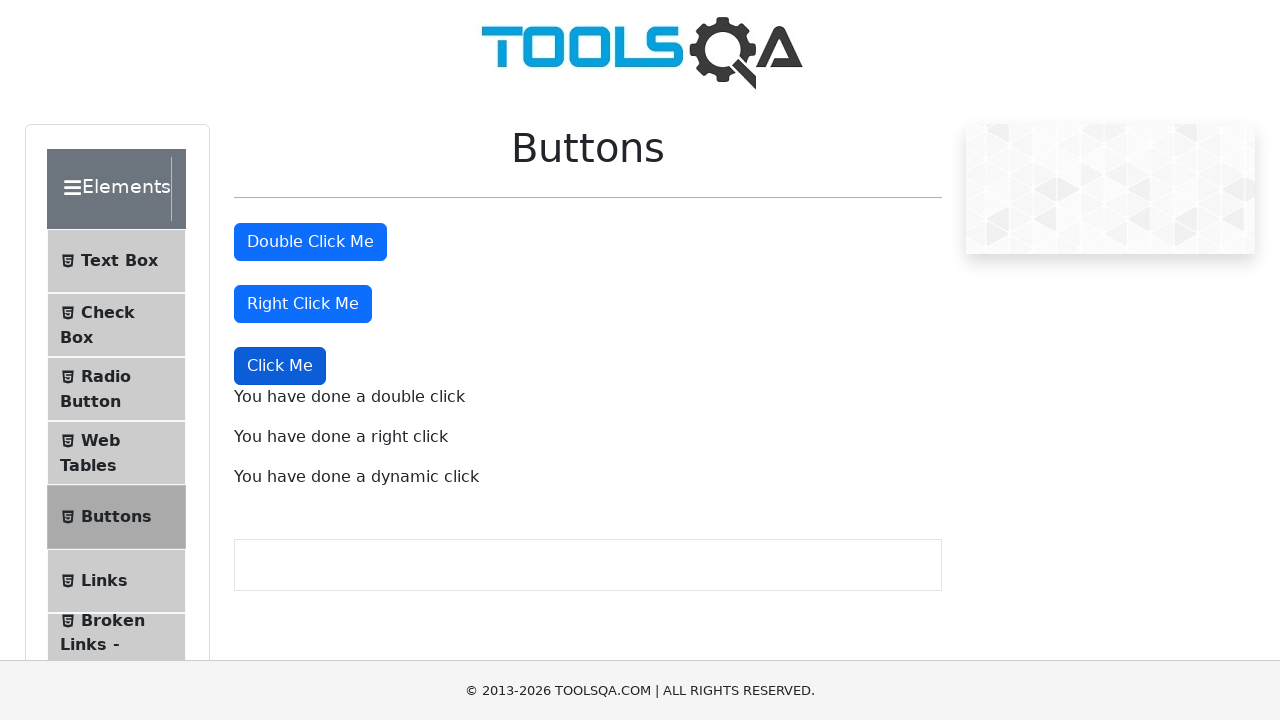

Verified dynamic click confirmation message appeared
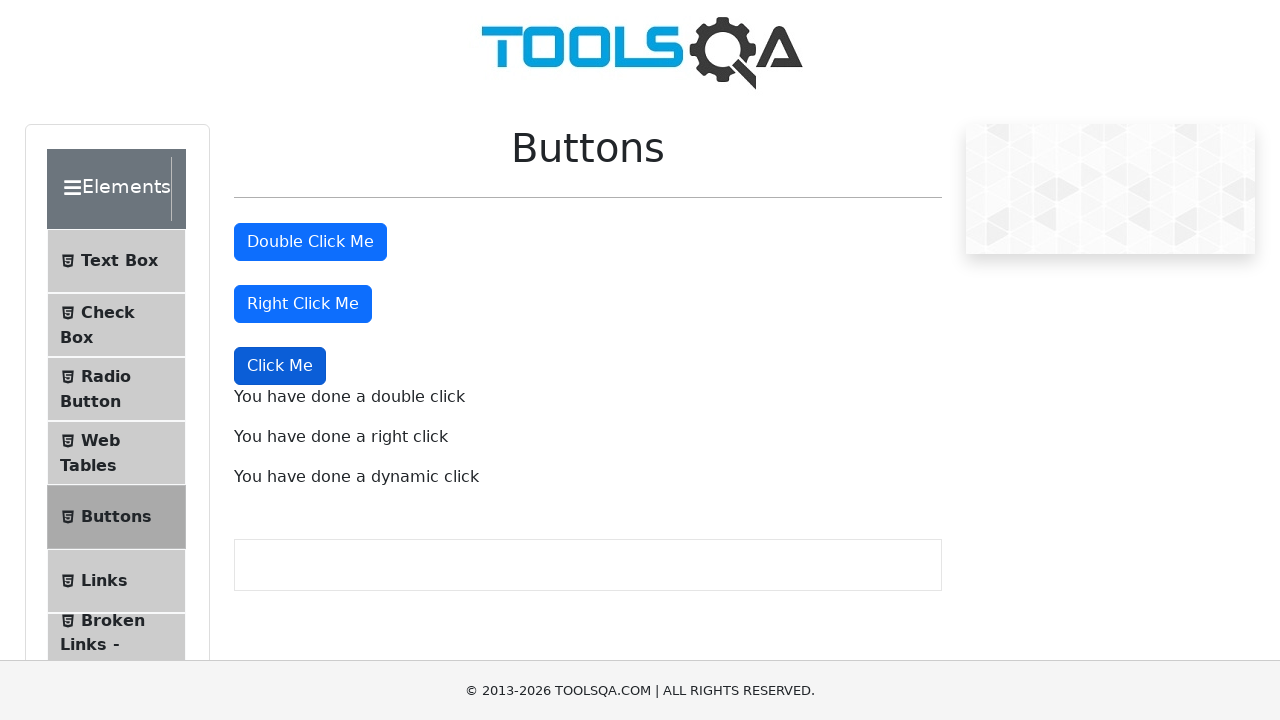

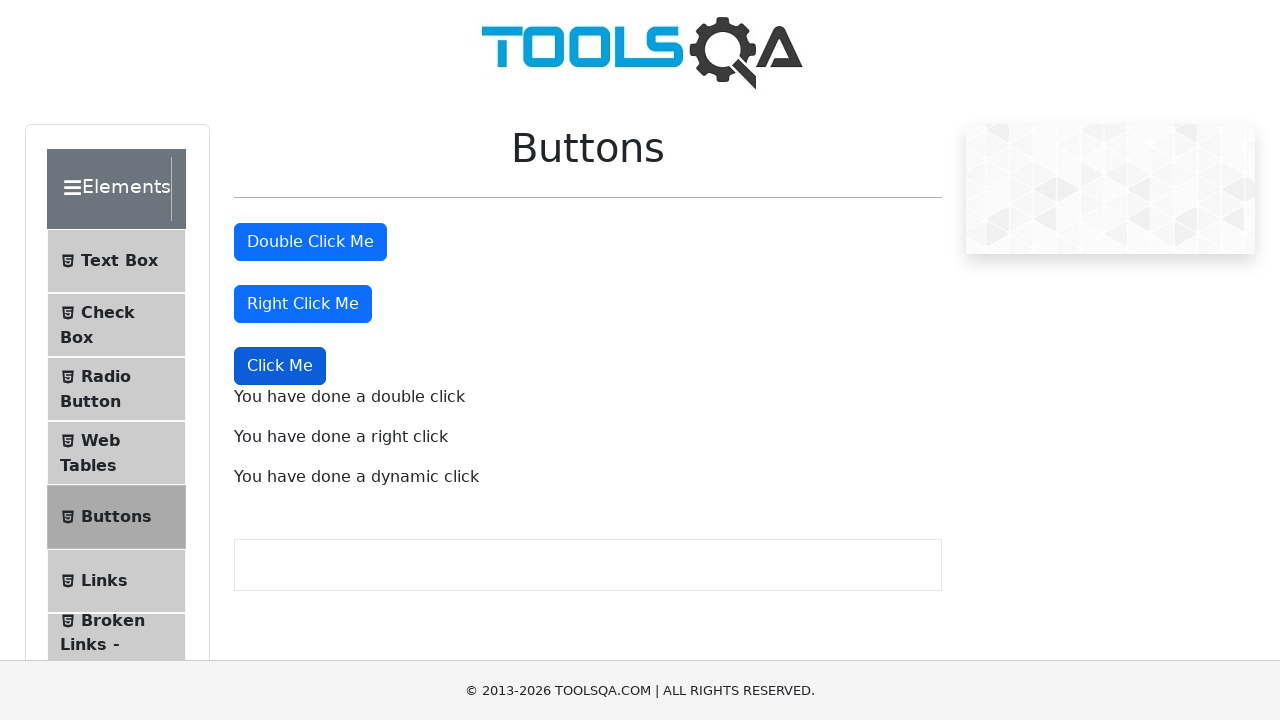